Tests search functionality on OK.ru by entering a search query "Мистер Дудец" (Mr. Dudets) and pressing Enter to submit the search

Starting URL: https://ok.ru/

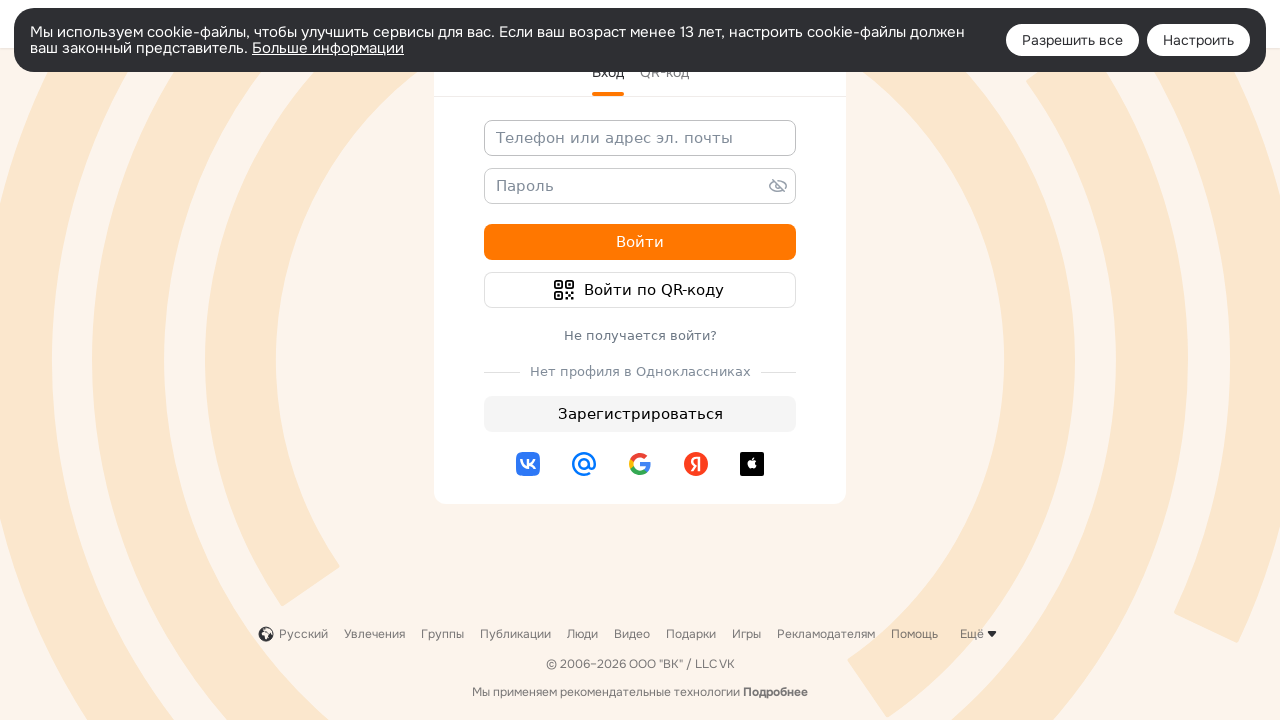

Filled search field with 'Мистер Дудец' on input[name='st.query']
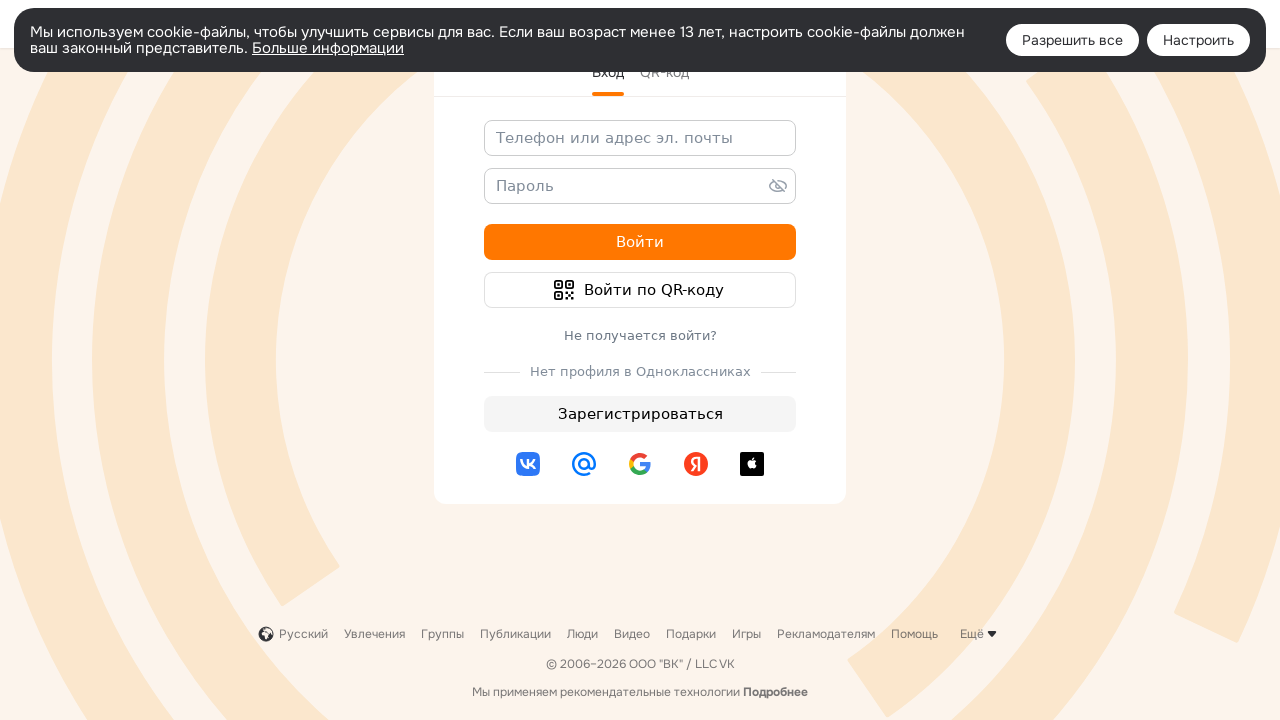

Pressed Enter to submit search query on input[name='st.query']
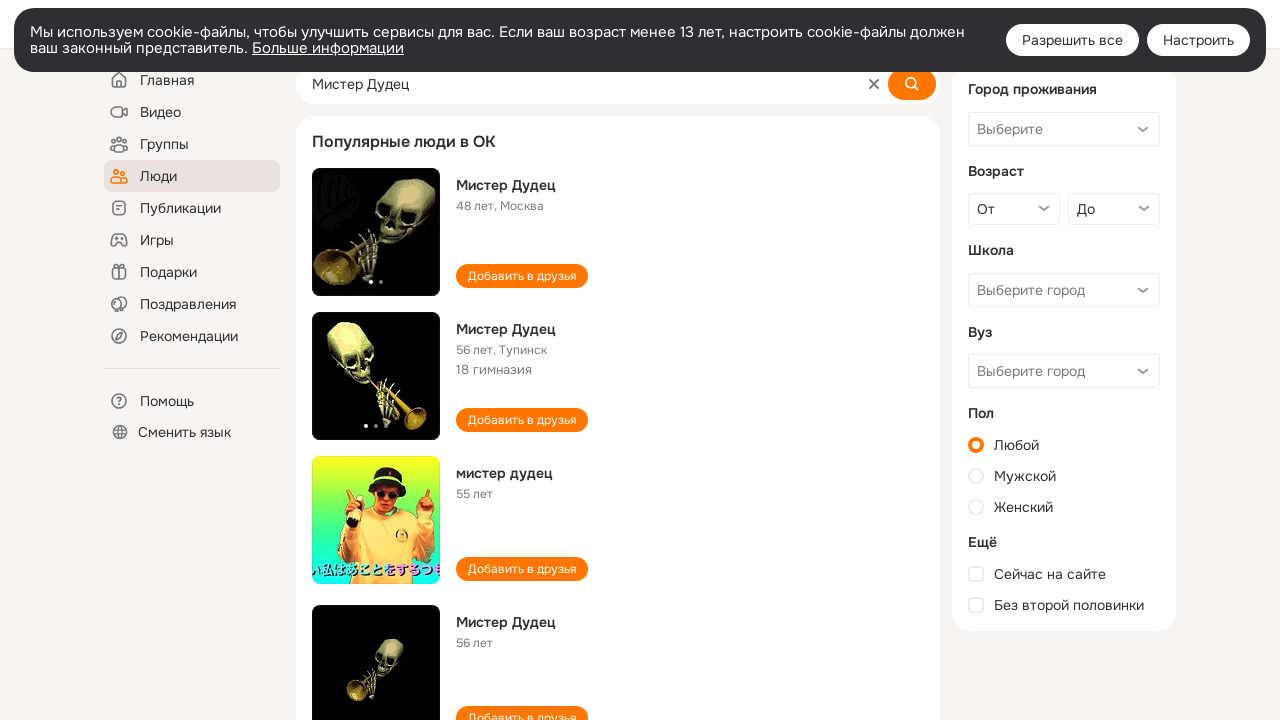

Search results loaded and network became idle
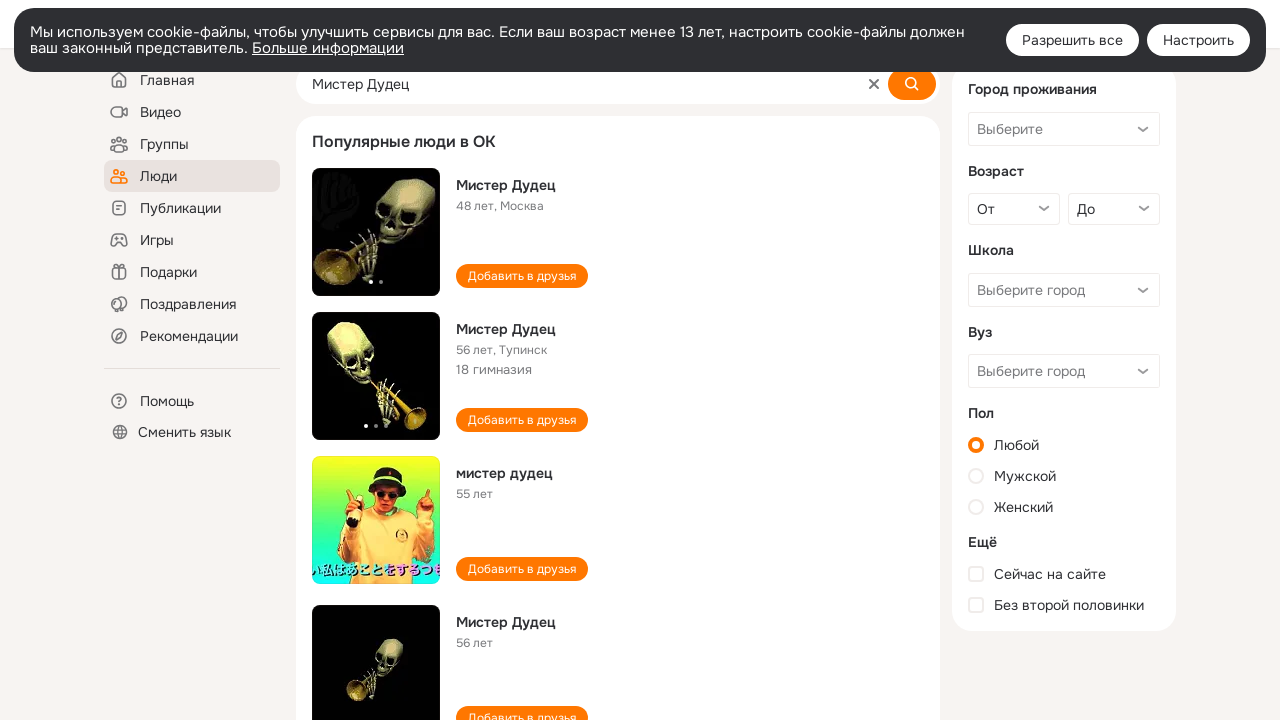

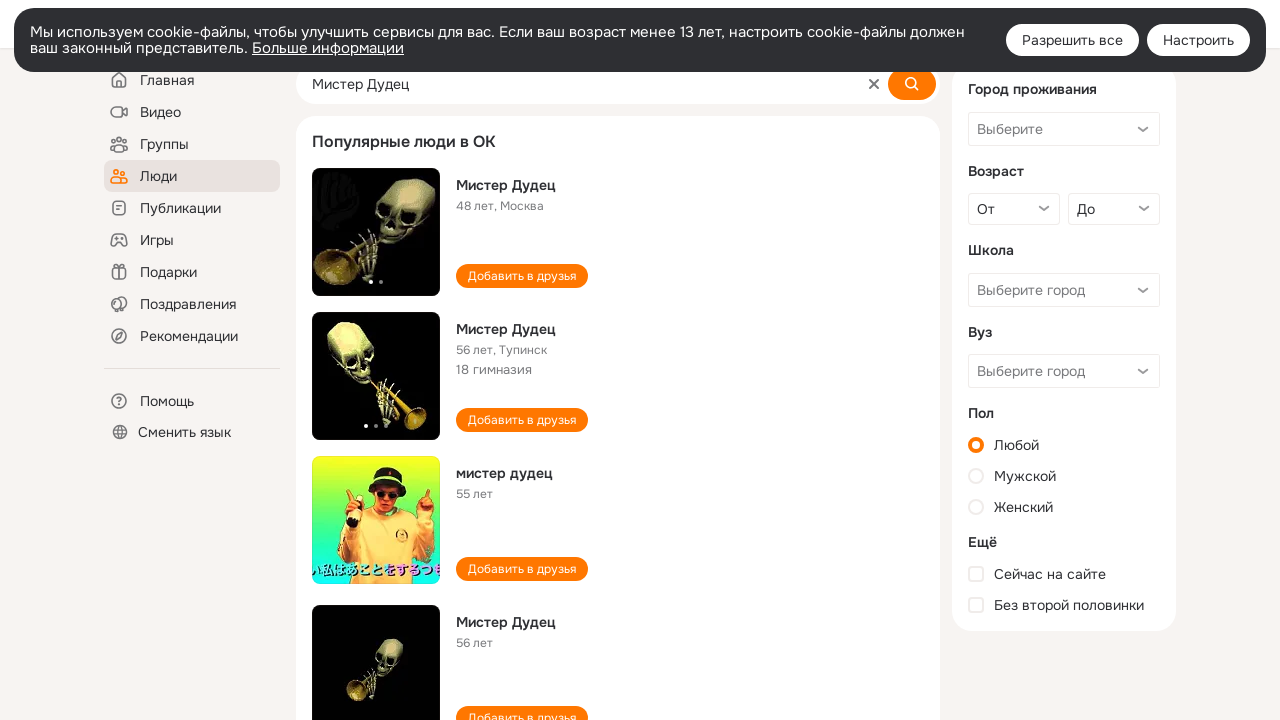